Tests selectable functionality by clicking on a selectable list item

Starting URL: https://jqueryui.com/selectable/

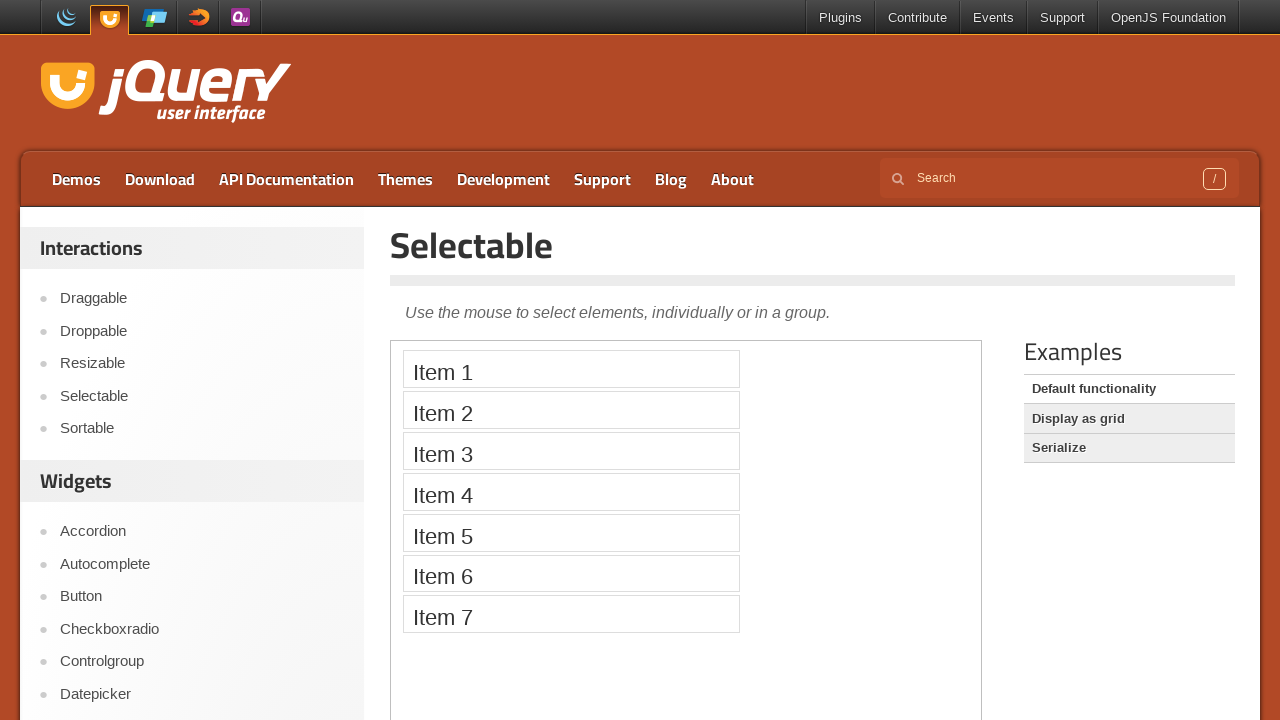

Located demo iframe
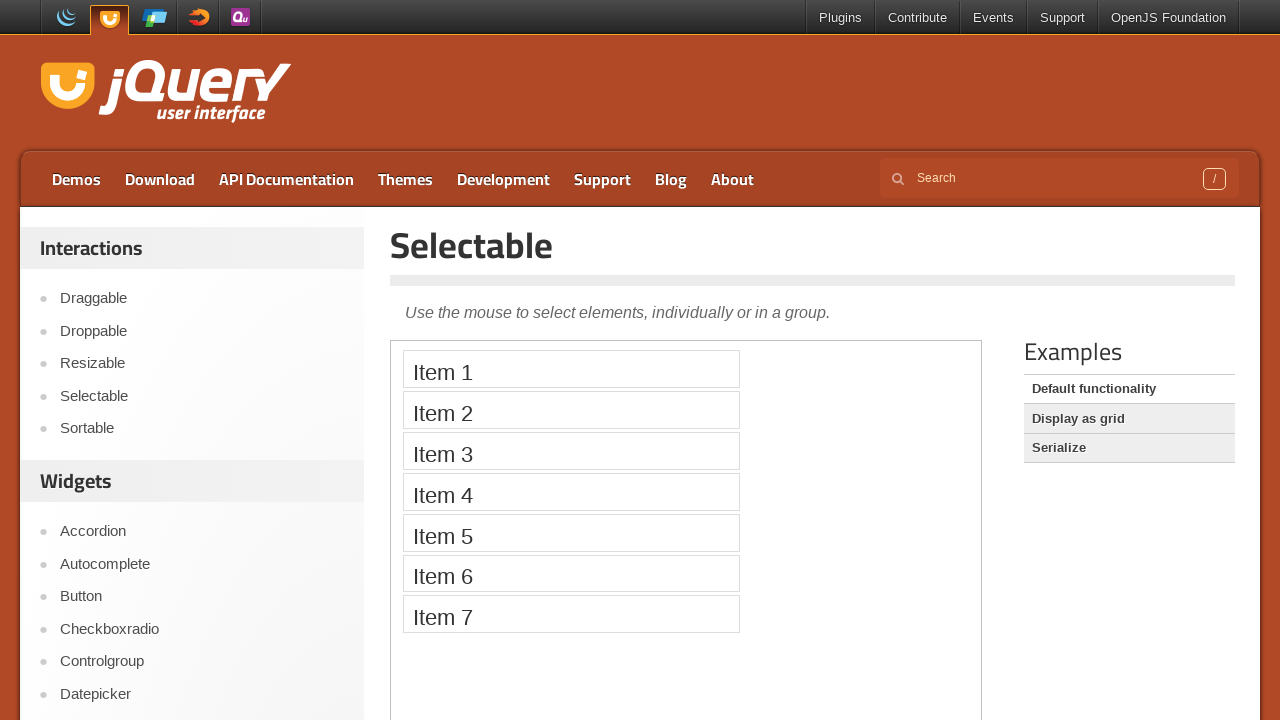

Clicked first selectable list item at (571, 369) on iframe.demo-frame >> internal:control=enter-frame >> li.ui-widget-content.ui-sel
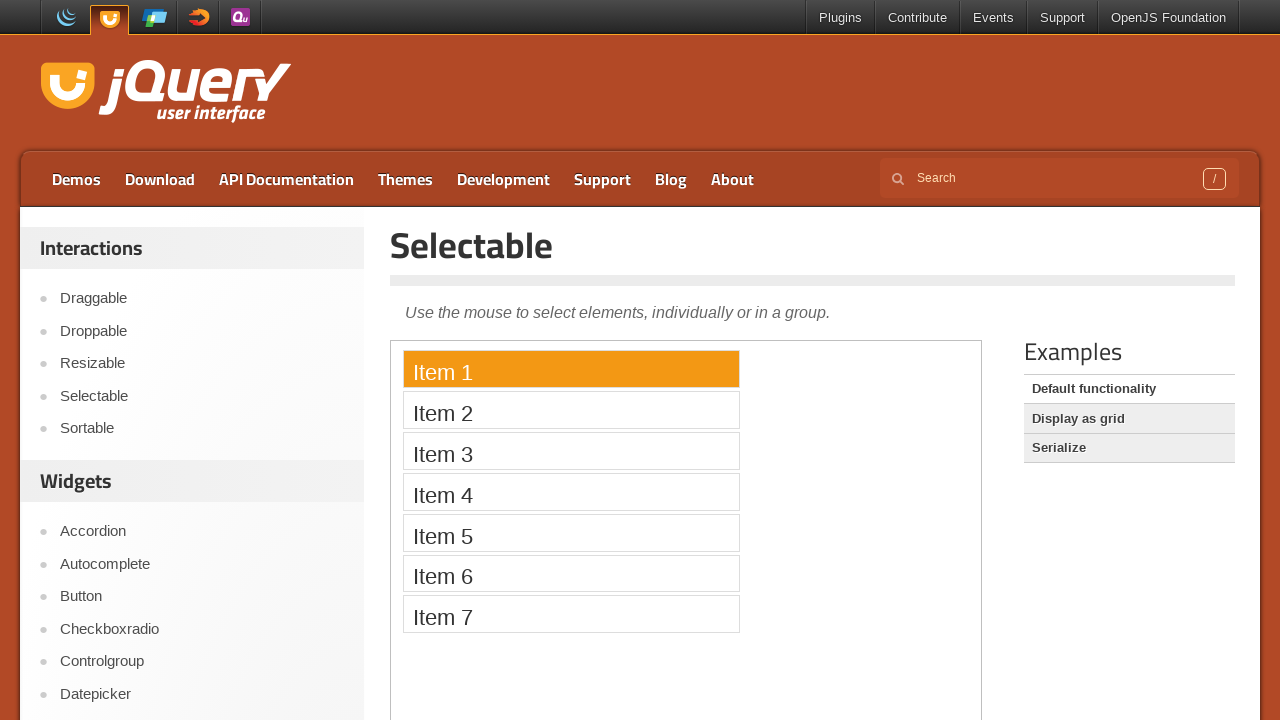

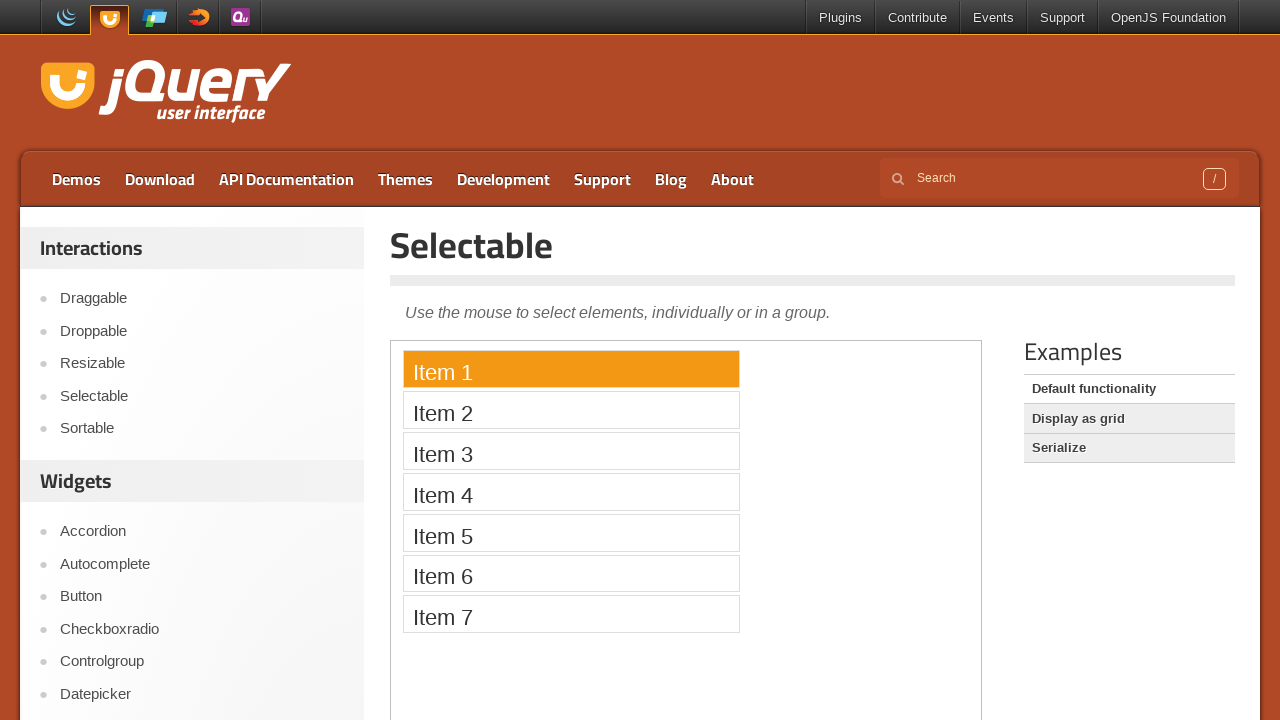